Tests that the Clear completed button displays the correct text

Starting URL: https://demo.playwright.dev/todomvc

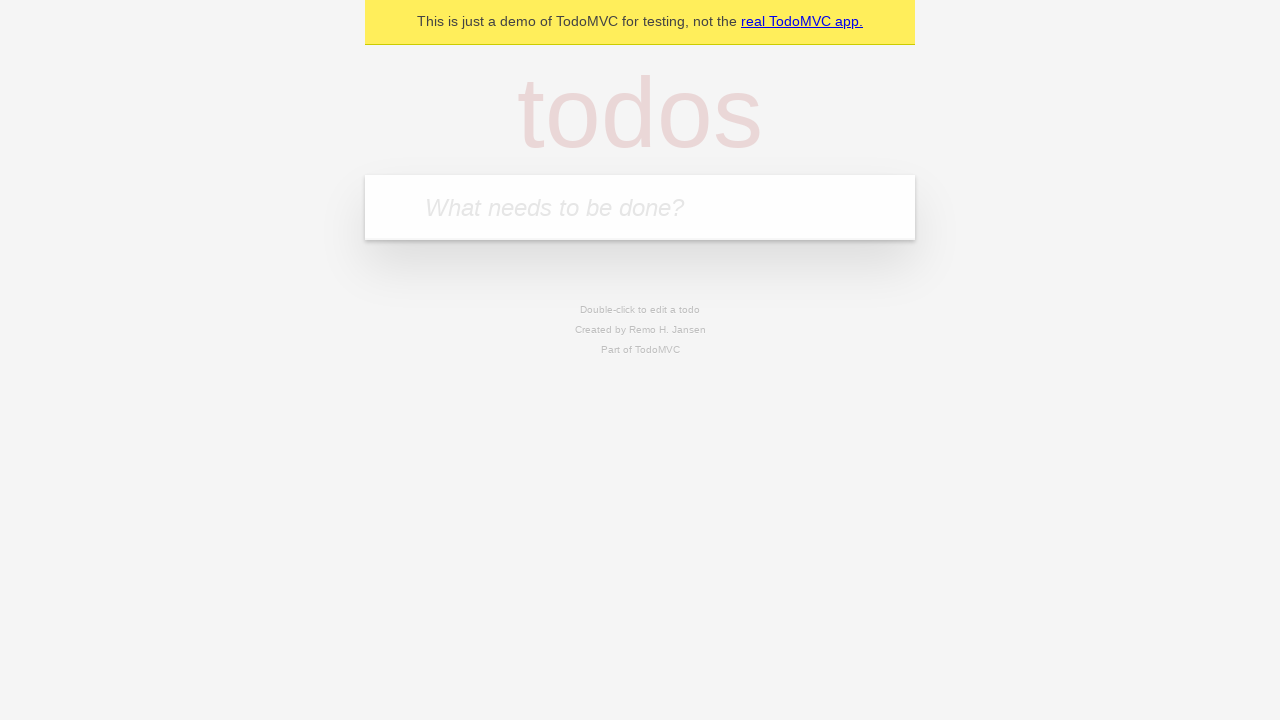

Filled todo input with 'buy some cheese' on internal:attr=[placeholder="What needs to be done?"i]
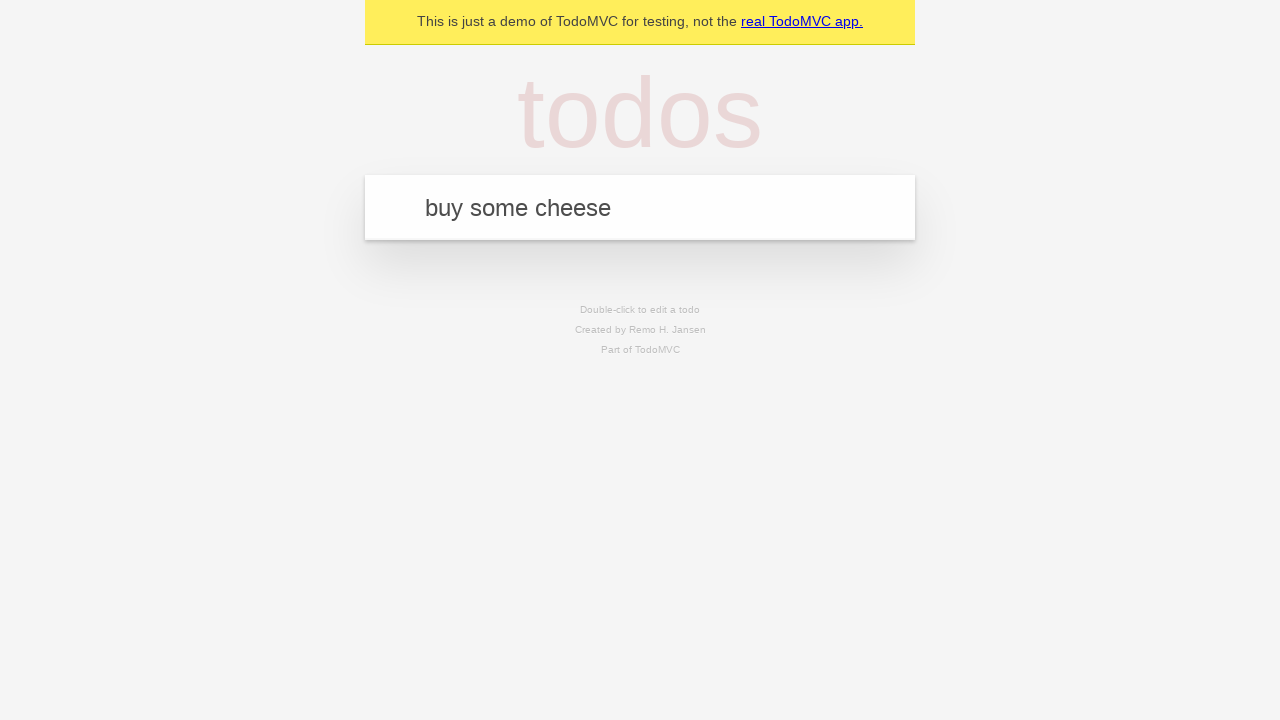

Pressed Enter to create todo 'buy some cheese' on internal:attr=[placeholder="What needs to be done?"i]
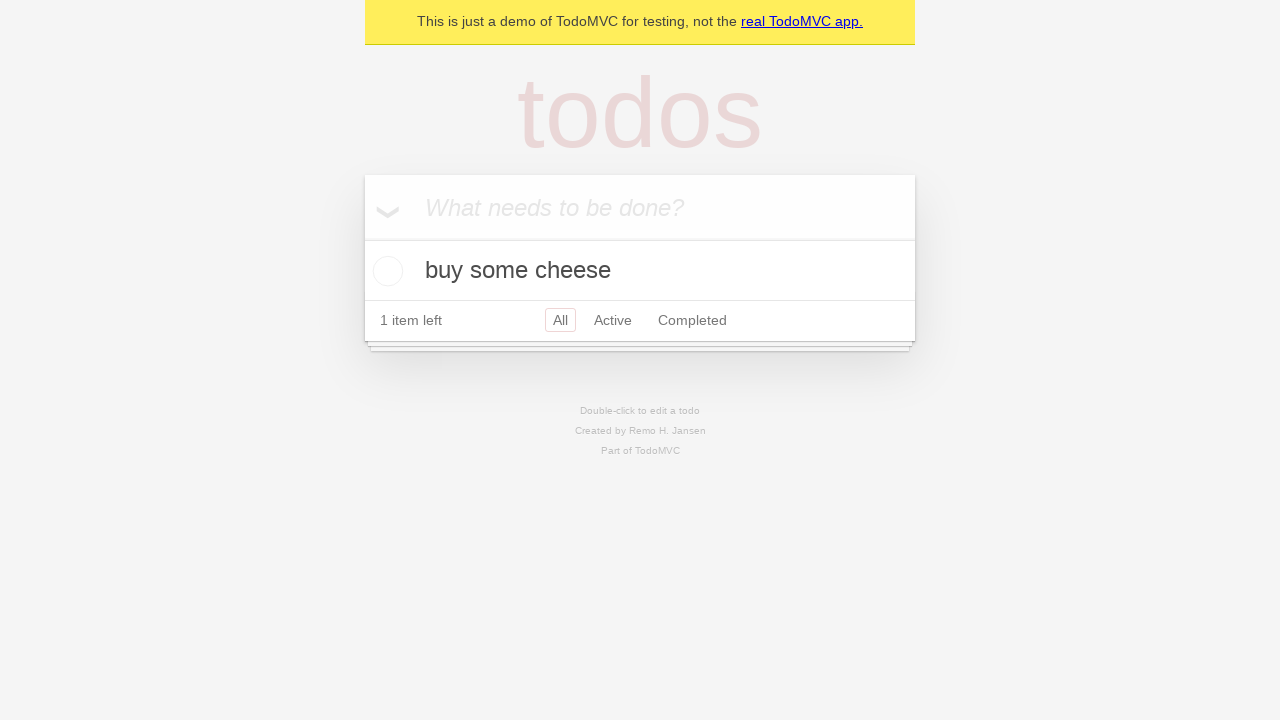

Filled todo input with 'feed the cat' on internal:attr=[placeholder="What needs to be done?"i]
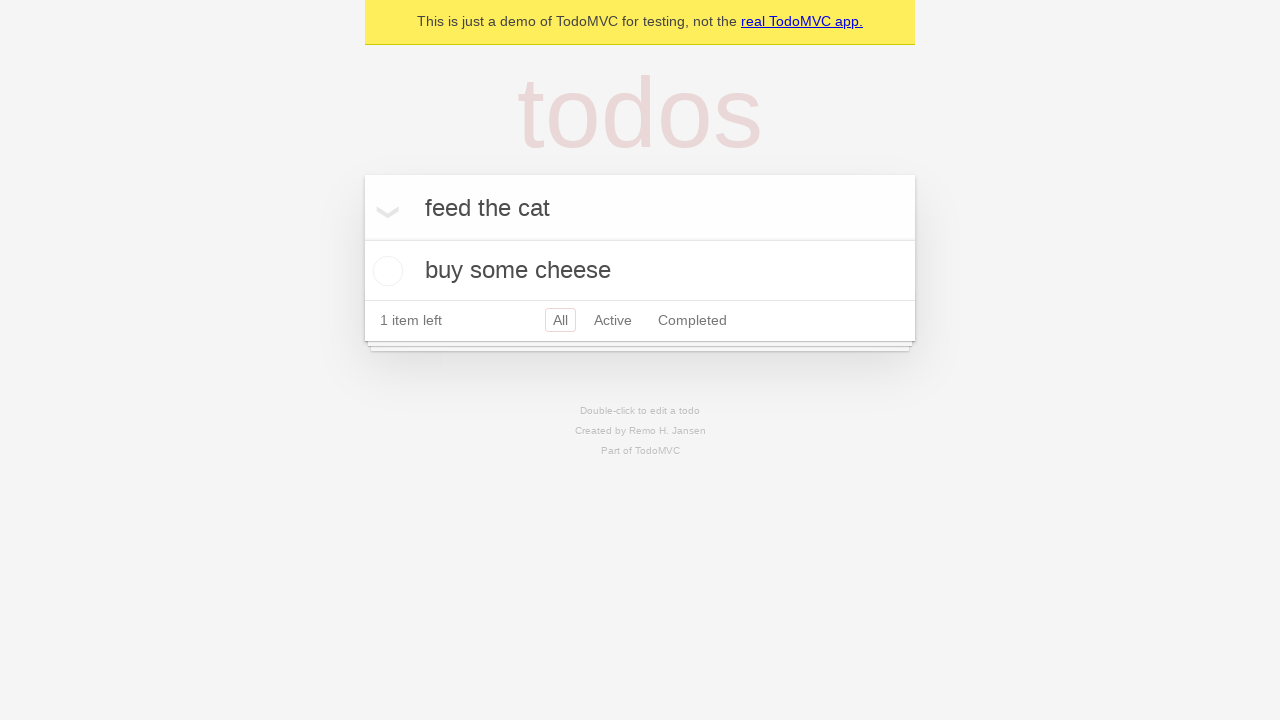

Pressed Enter to create todo 'feed the cat' on internal:attr=[placeholder="What needs to be done?"i]
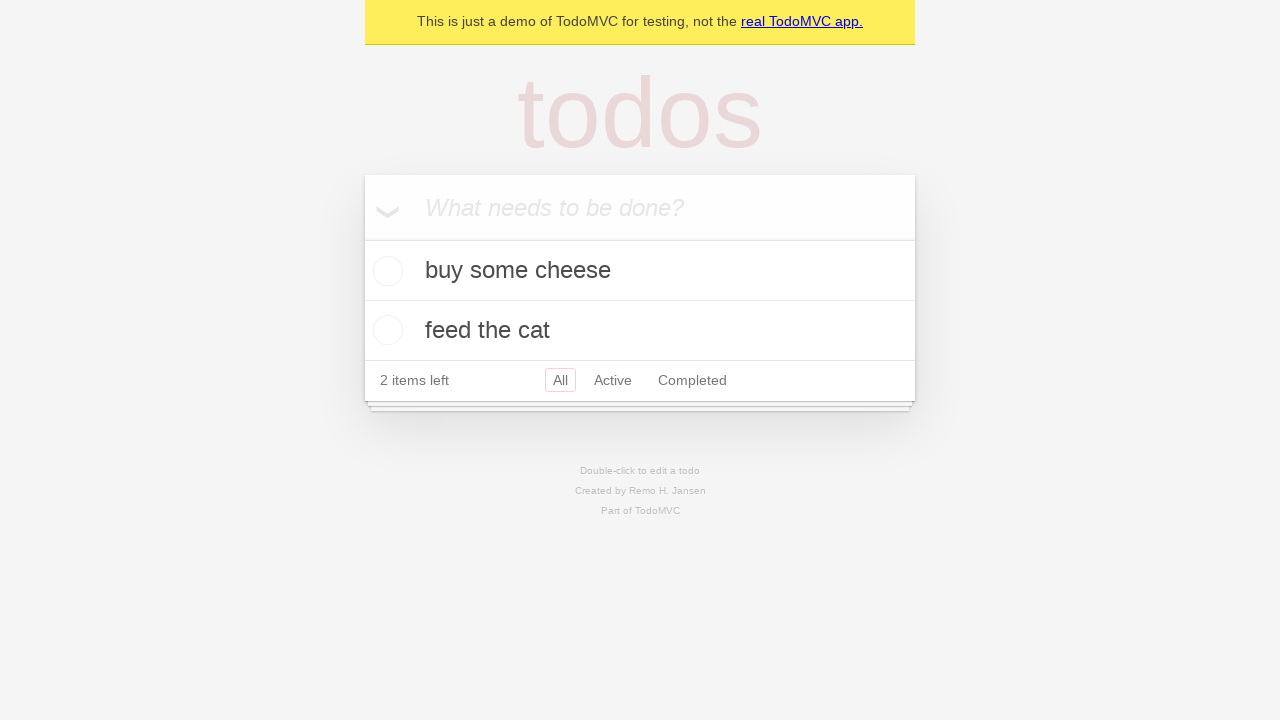

Filled todo input with 'book a doctors appointment' on internal:attr=[placeholder="What needs to be done?"i]
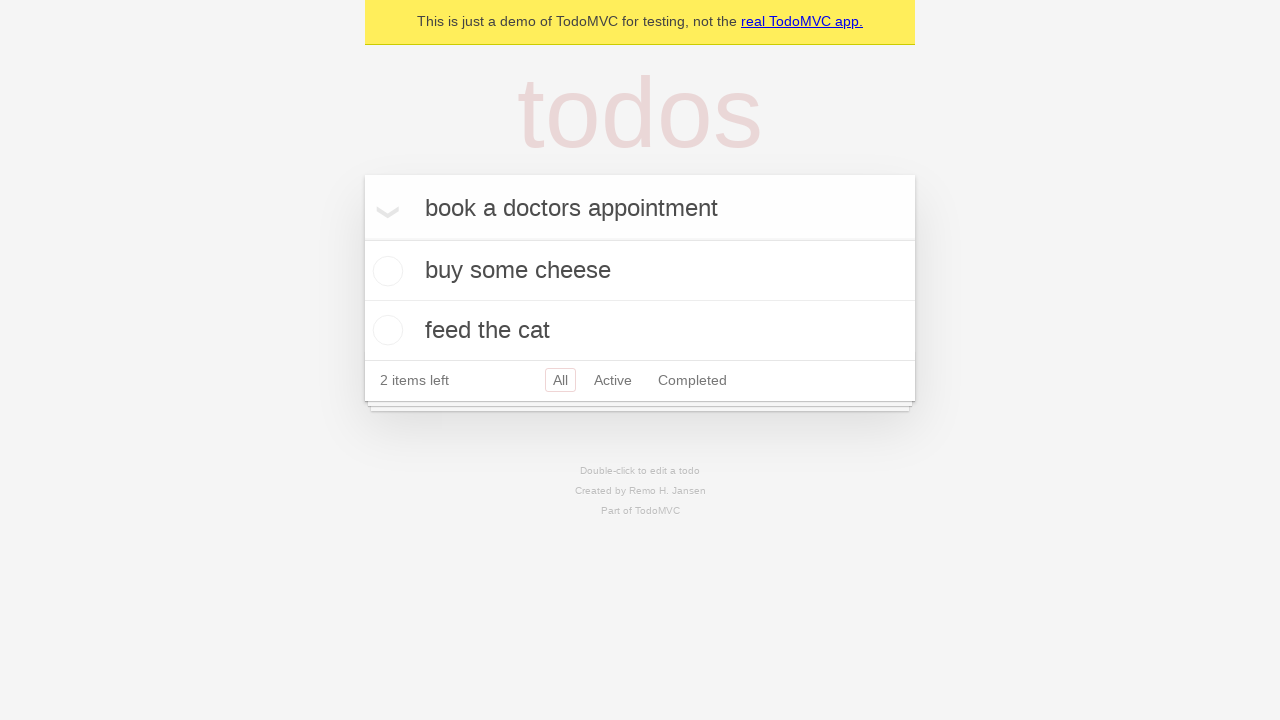

Pressed Enter to create todo 'book a doctors appointment' on internal:attr=[placeholder="What needs to be done?"i]
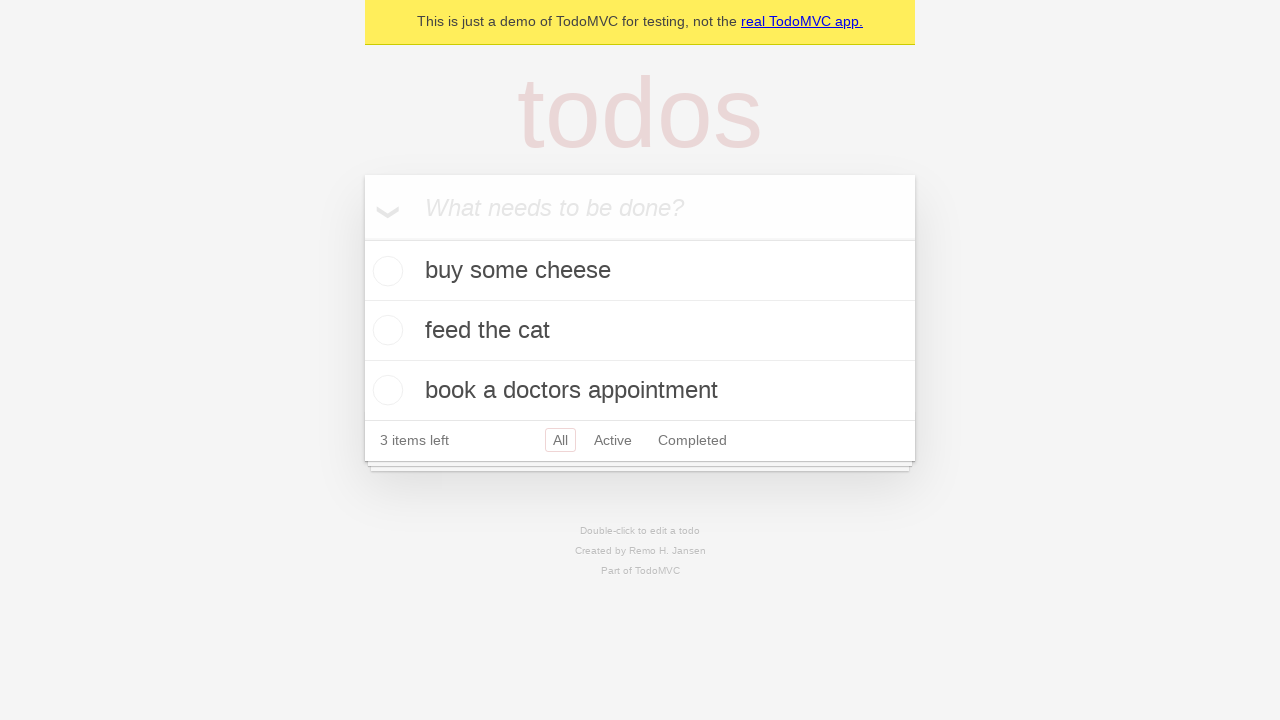

Waited for all 3 todos to be created
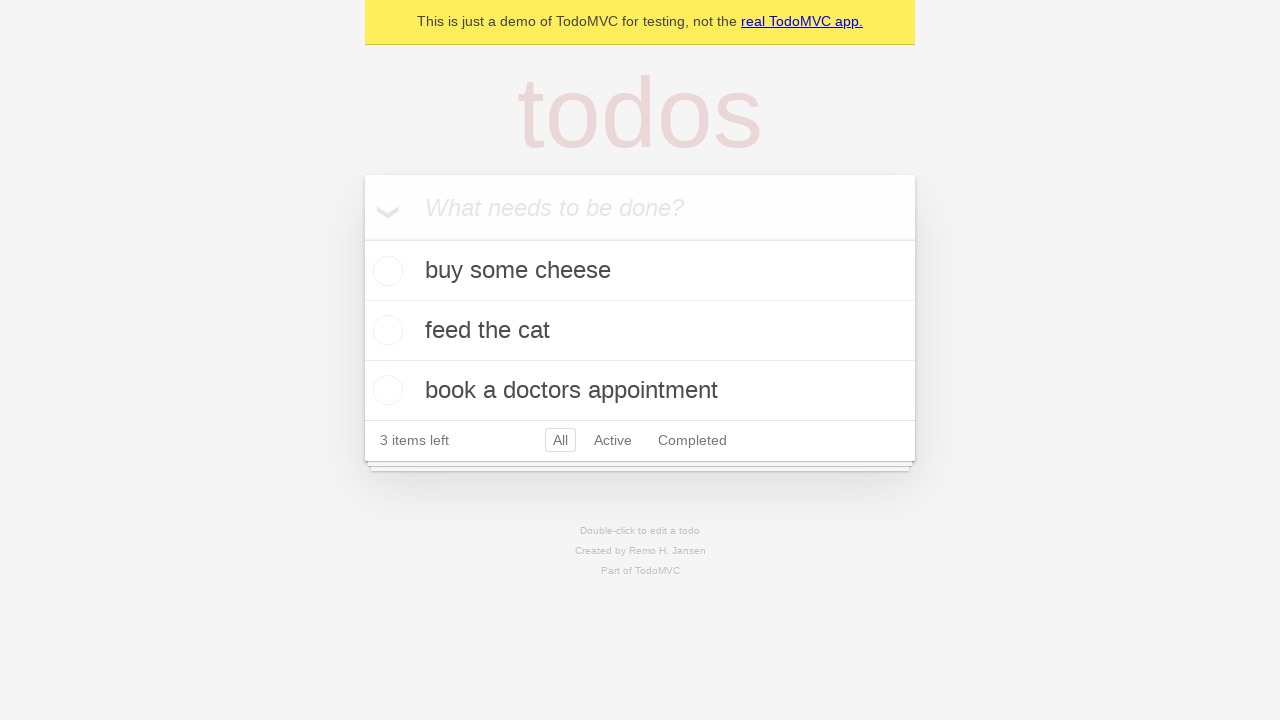

Checked the first todo item as completed at (385, 271) on .todo-list li .toggle >> nth=0
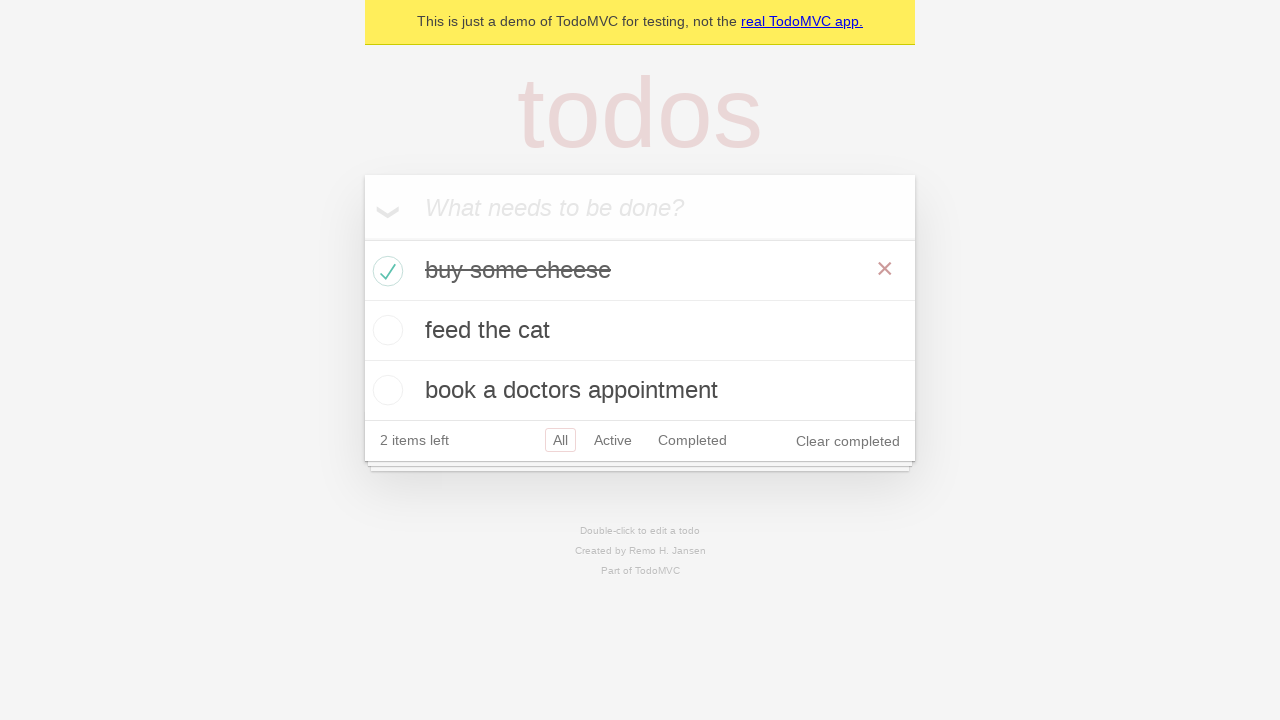

Clear completed button is now visible and displays the correct text
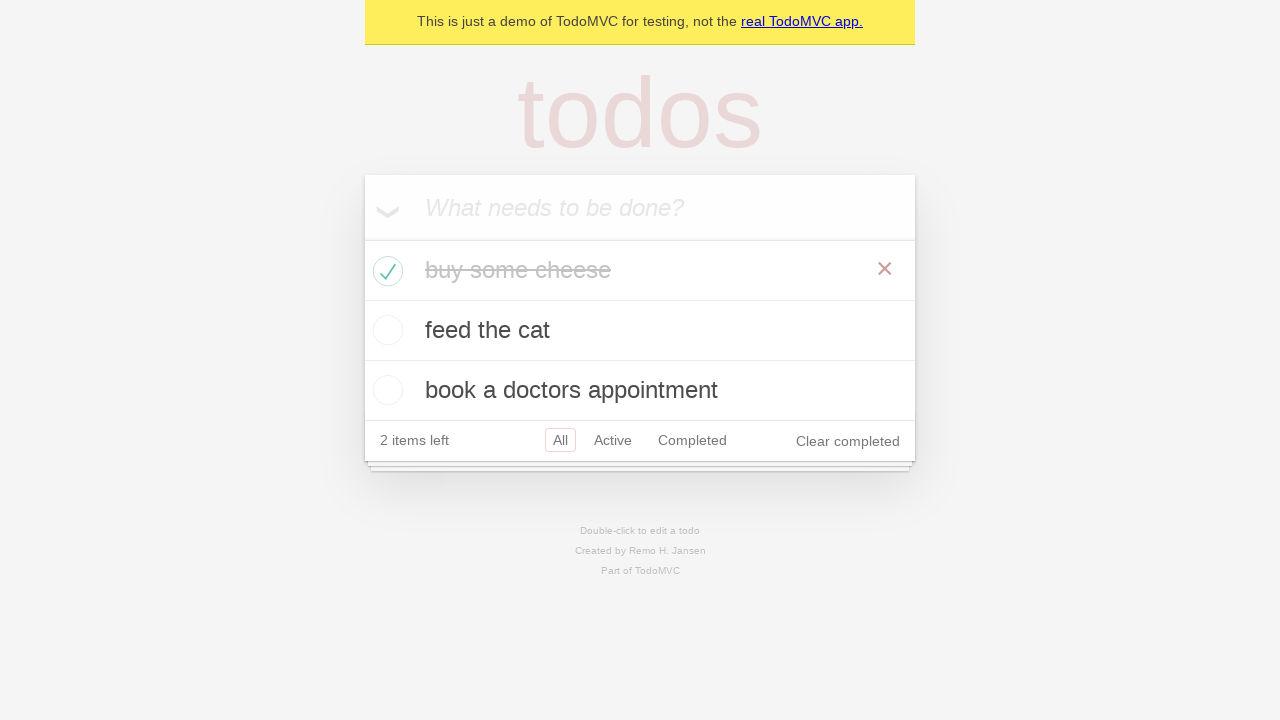

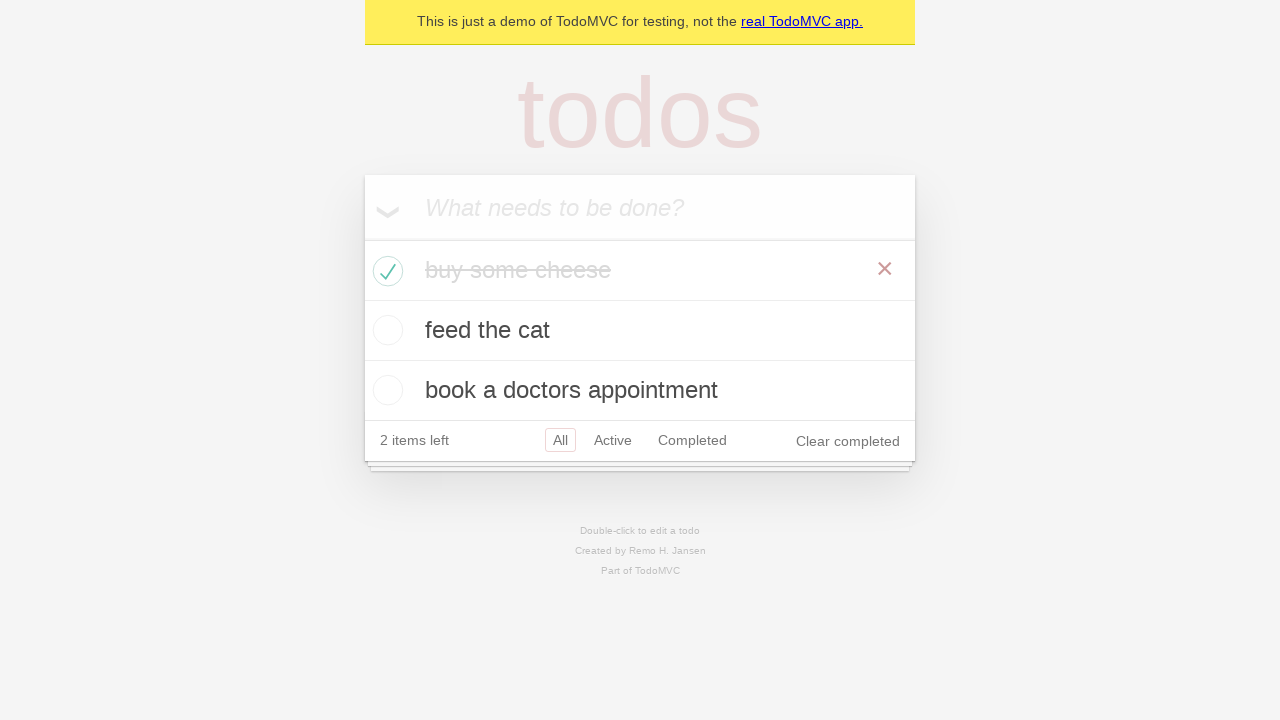